Tests JavaScript prompt alert functionality by clicking a button that triggers a prompt, entering text into the prompt, and accepting it.

Starting URL: https://letcode.in/alert

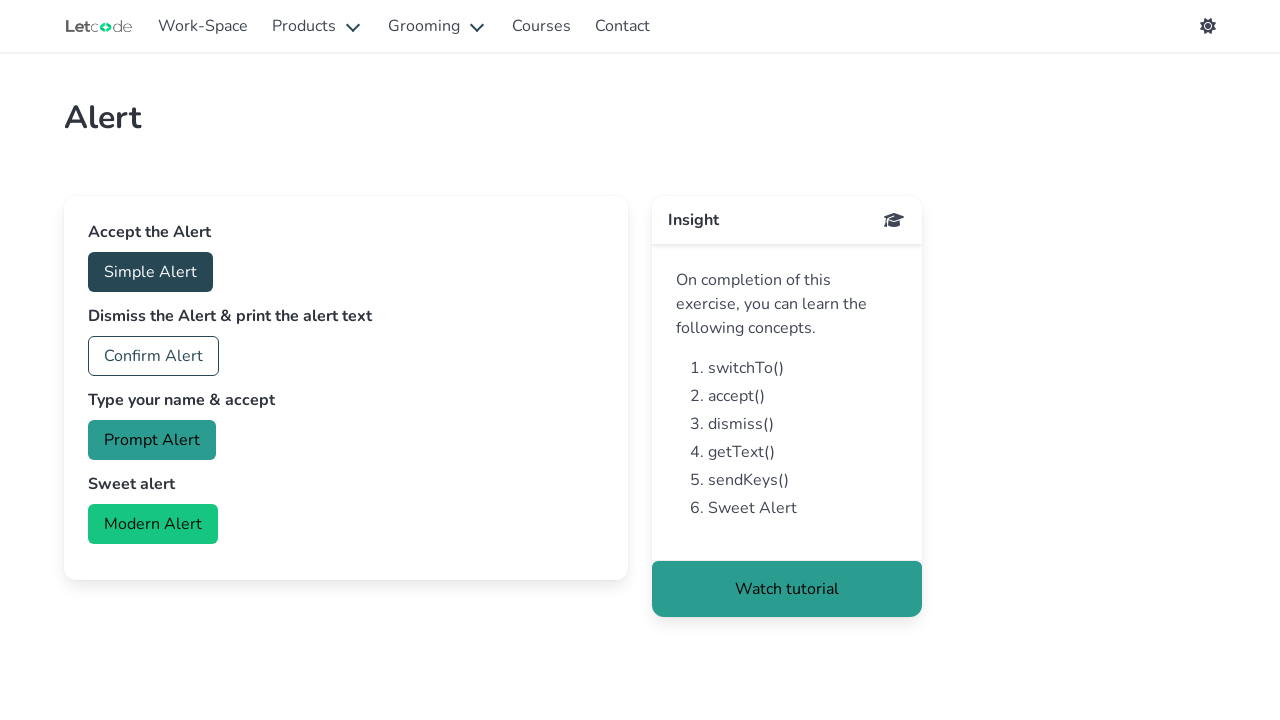

Clicked prompt button to trigger alert at (152, 440) on #prompt
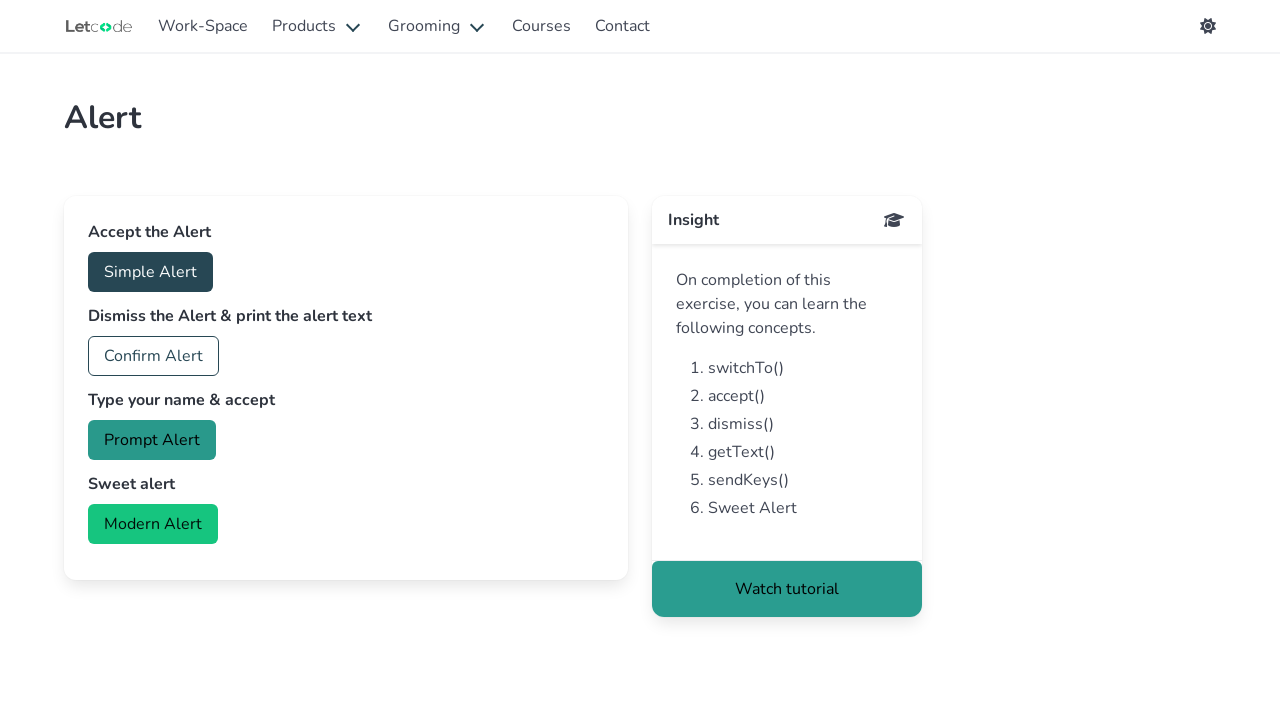

Set up dialog handler to accept prompts with text 'harikrishna'
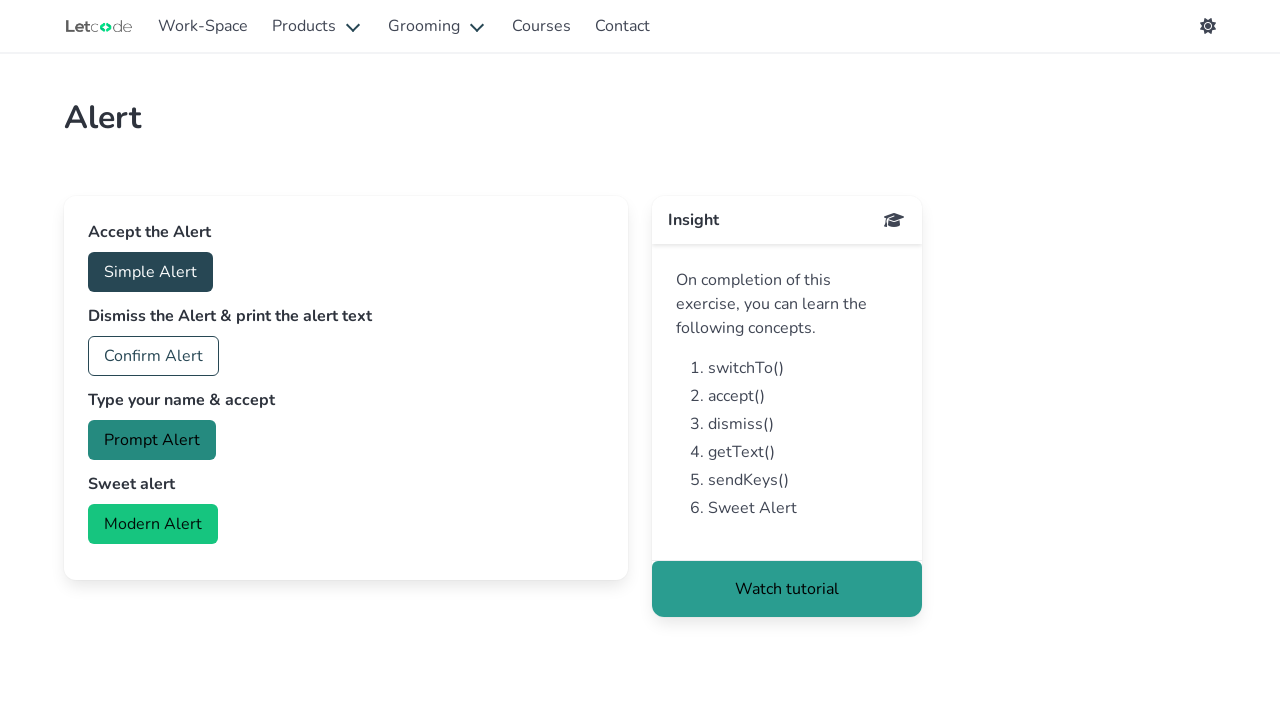

Clicked prompt button to trigger dialog with handler active at (152, 440) on #prompt
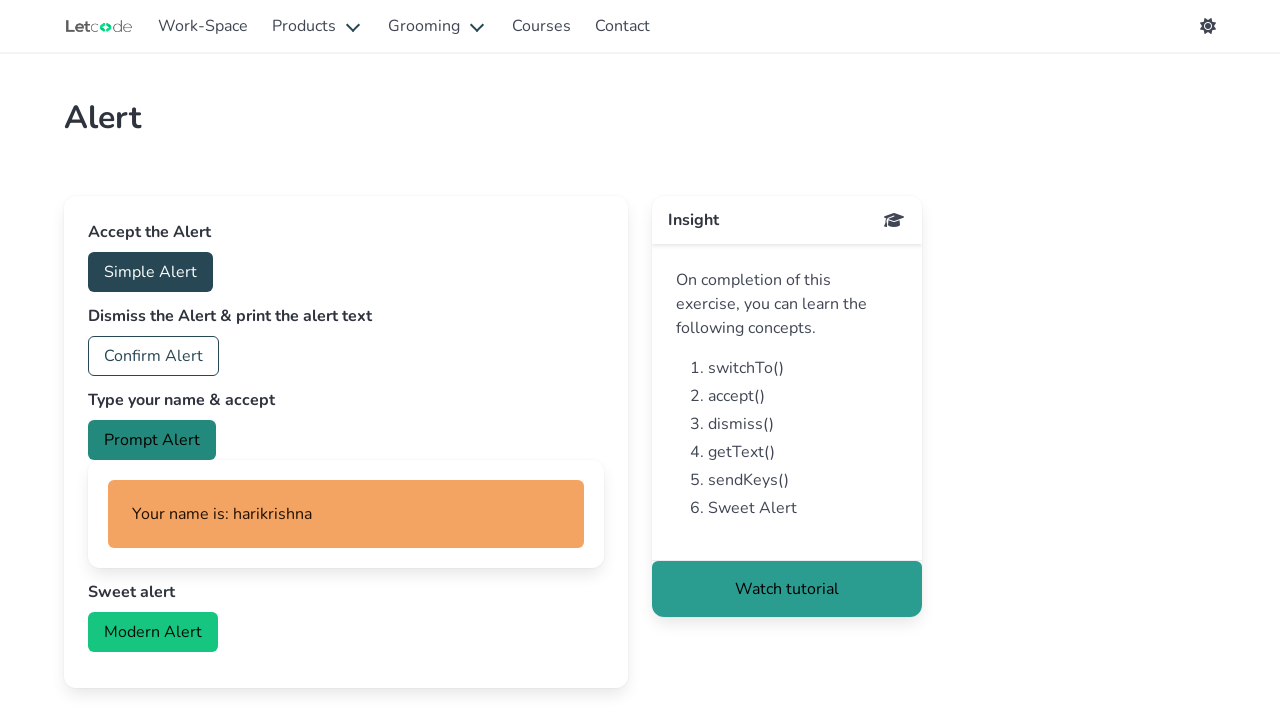

Waited for dialog to be handled
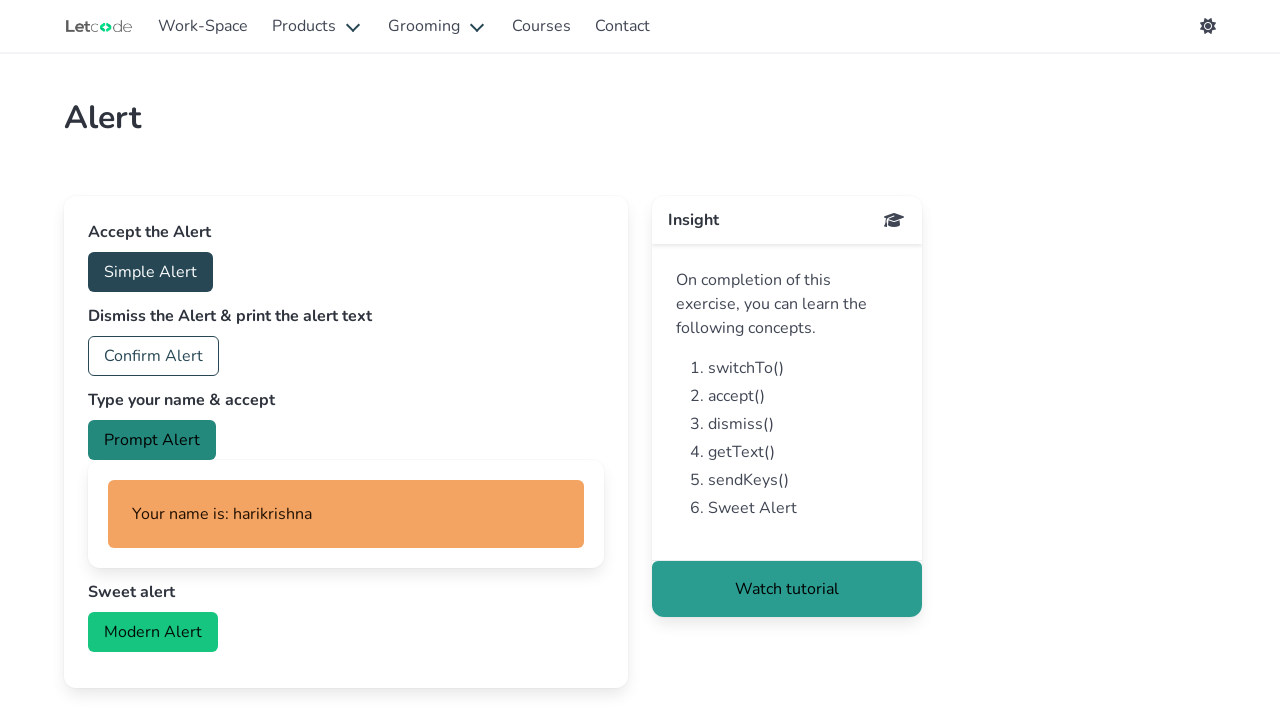

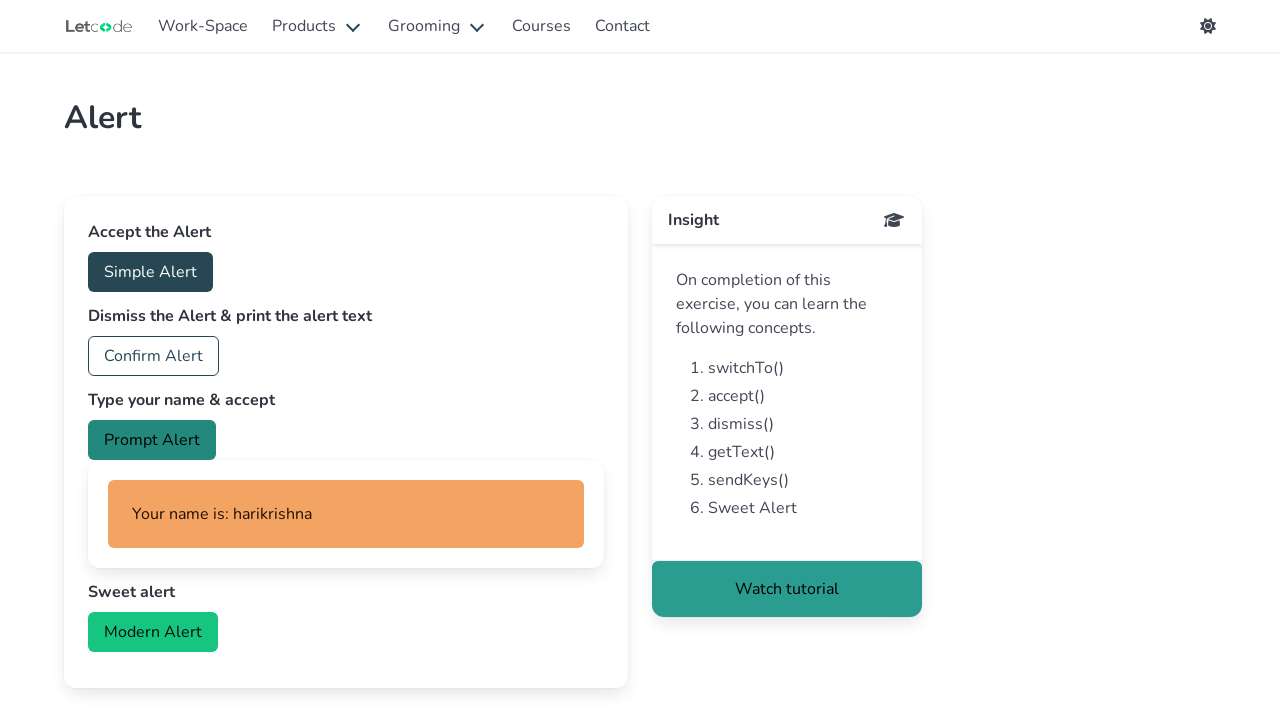